Tests verifying product quantity in cart by navigating to product details, setting quantity to 4, adding to cart, and verifying the quantity

Starting URL: https://www.automationexercise.com/

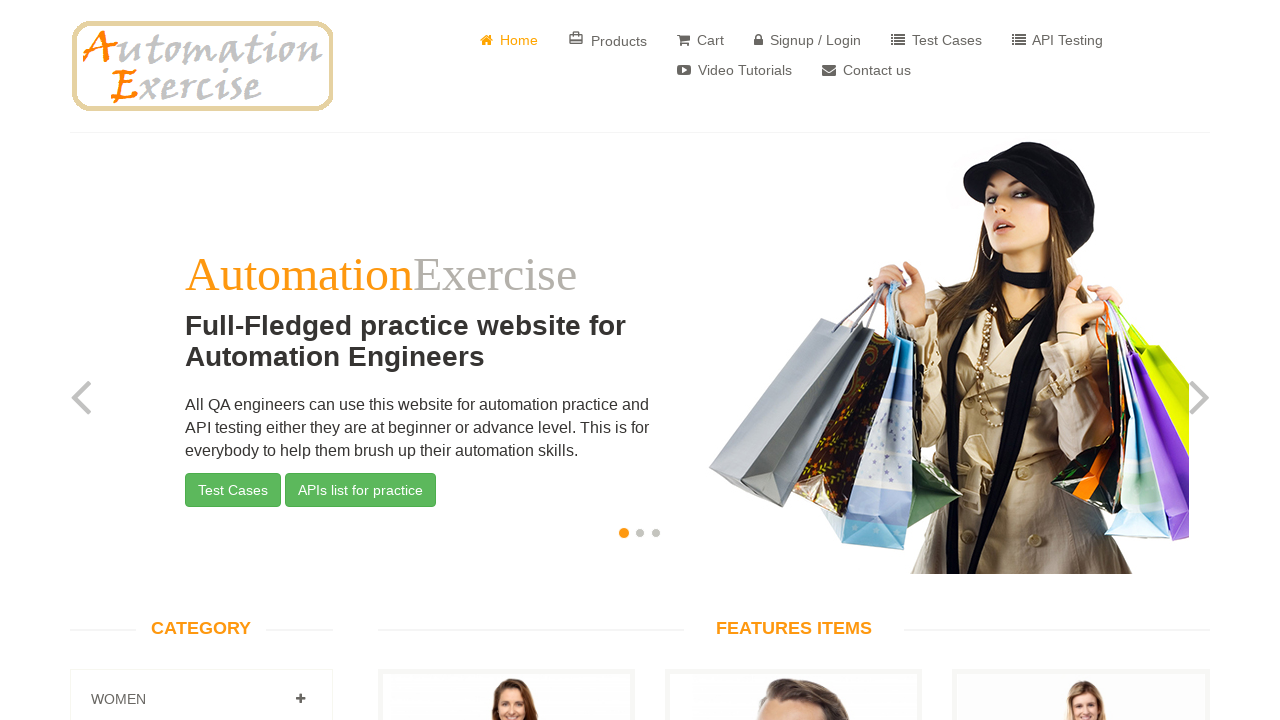

Homepage loaded and website logo verified
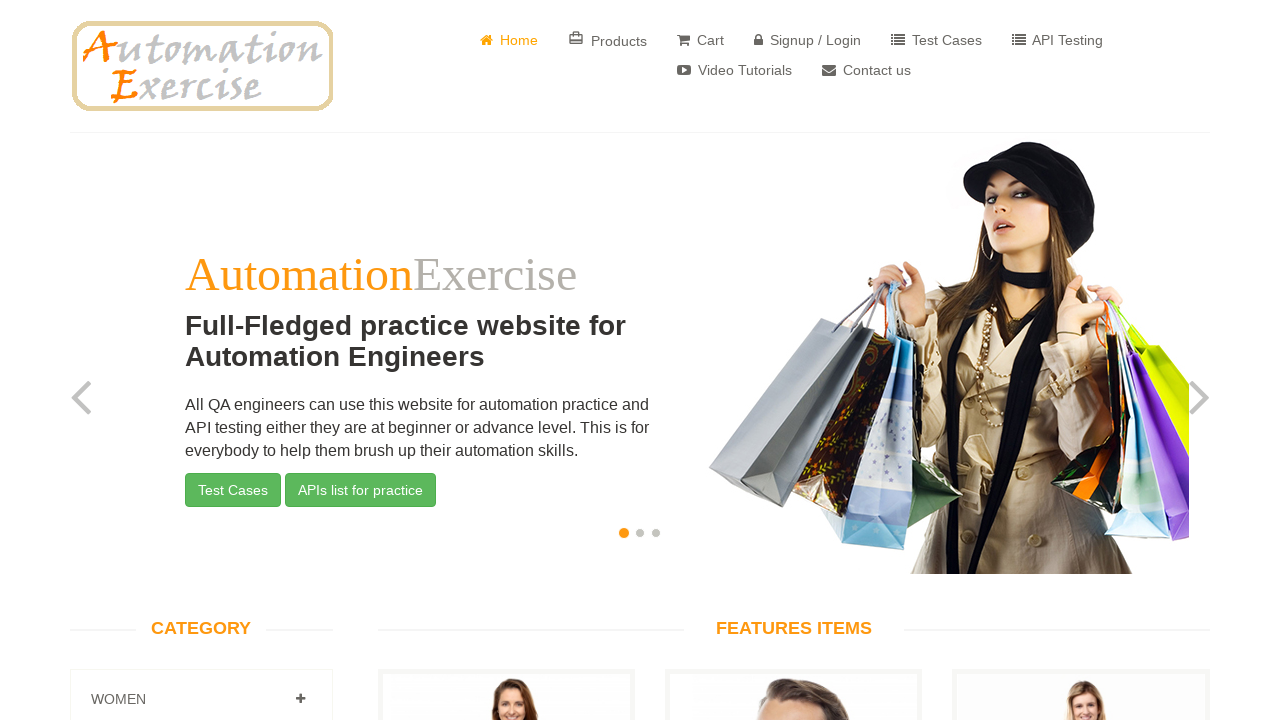

Clicked on Products link at (608, 40) on xpath=//*[contains(text()," Products")]
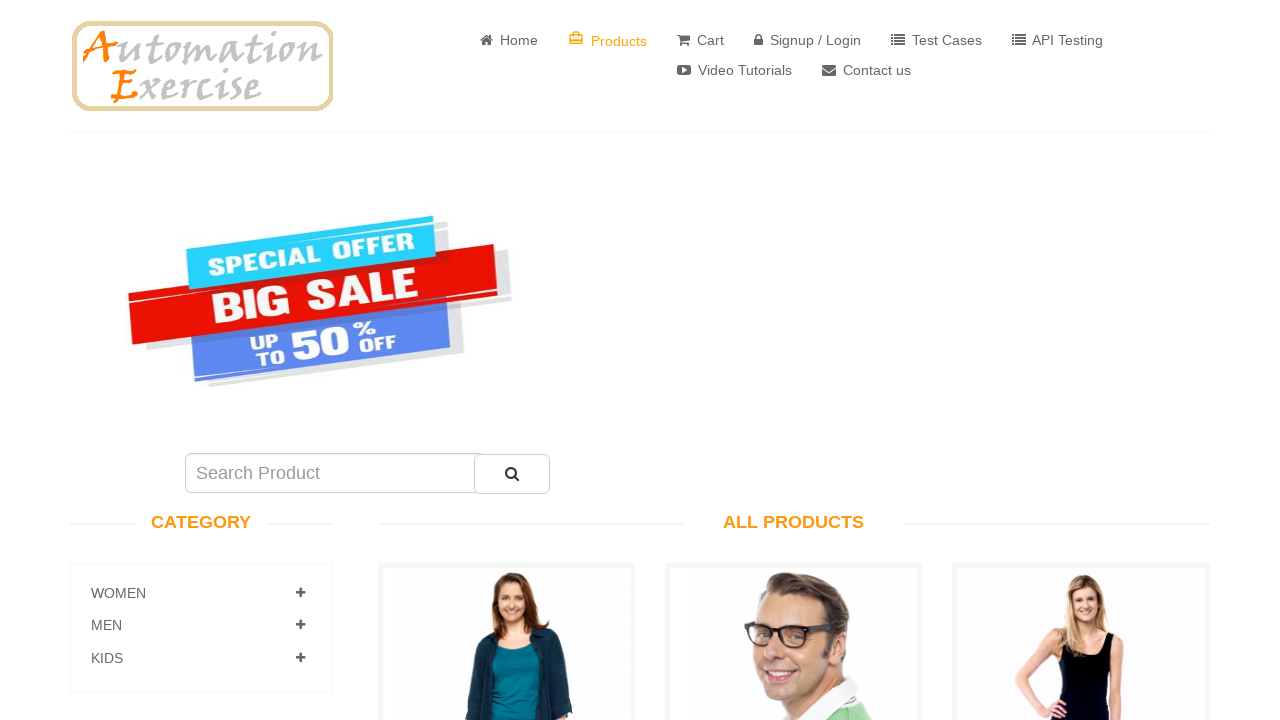

Products page loaded
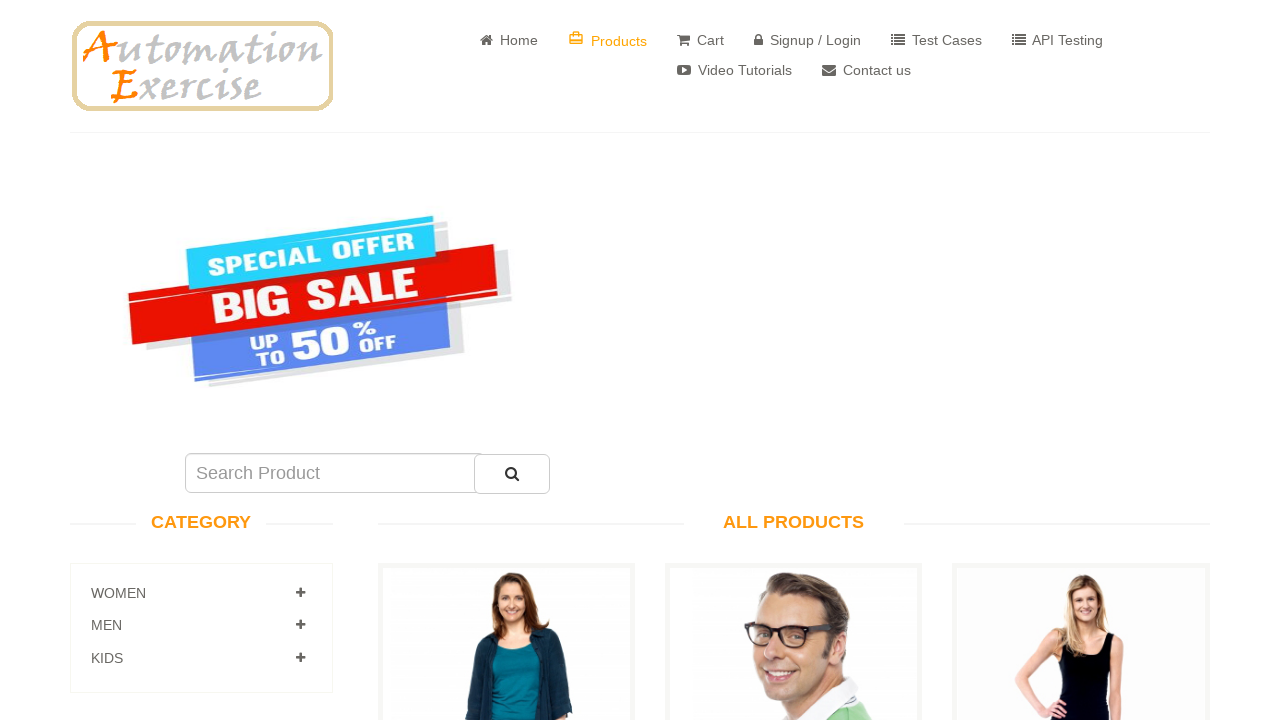

Clicked on first product details button at (465, 360) on i[class="fa fa-plus-square"] >> nth=0
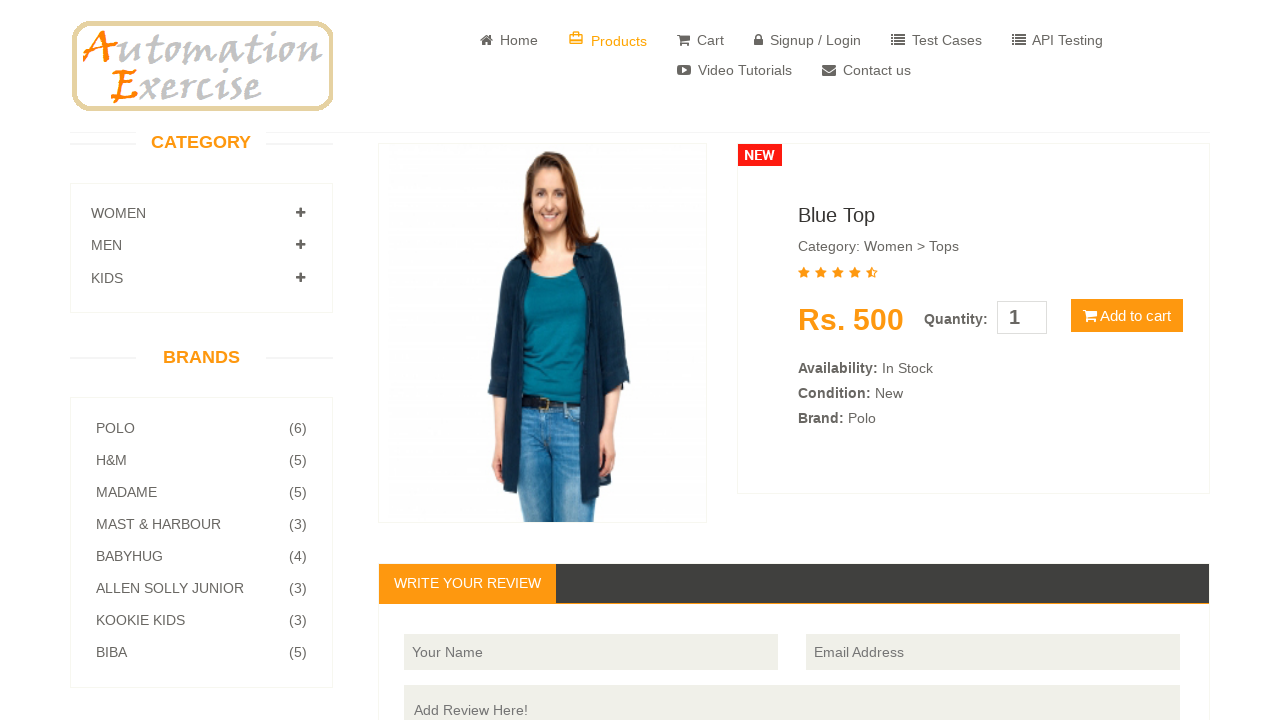

Product details page loaded
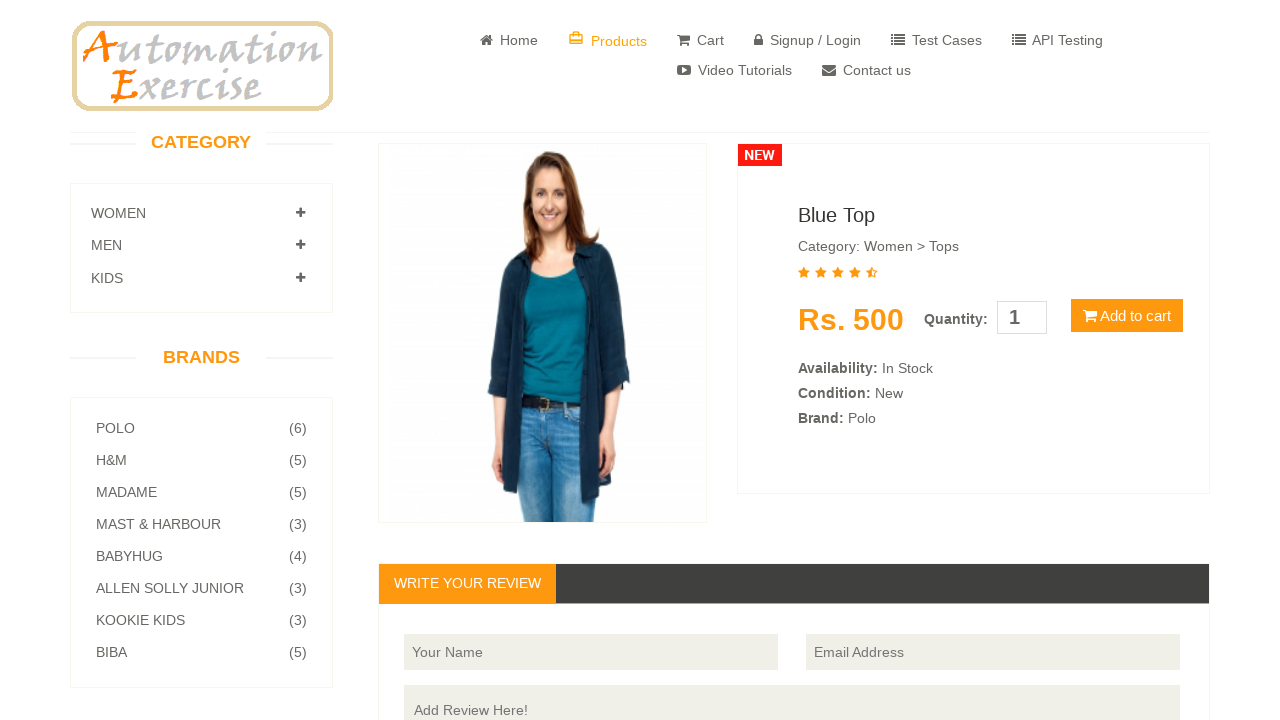

Set product quantity to 4 on #quantity
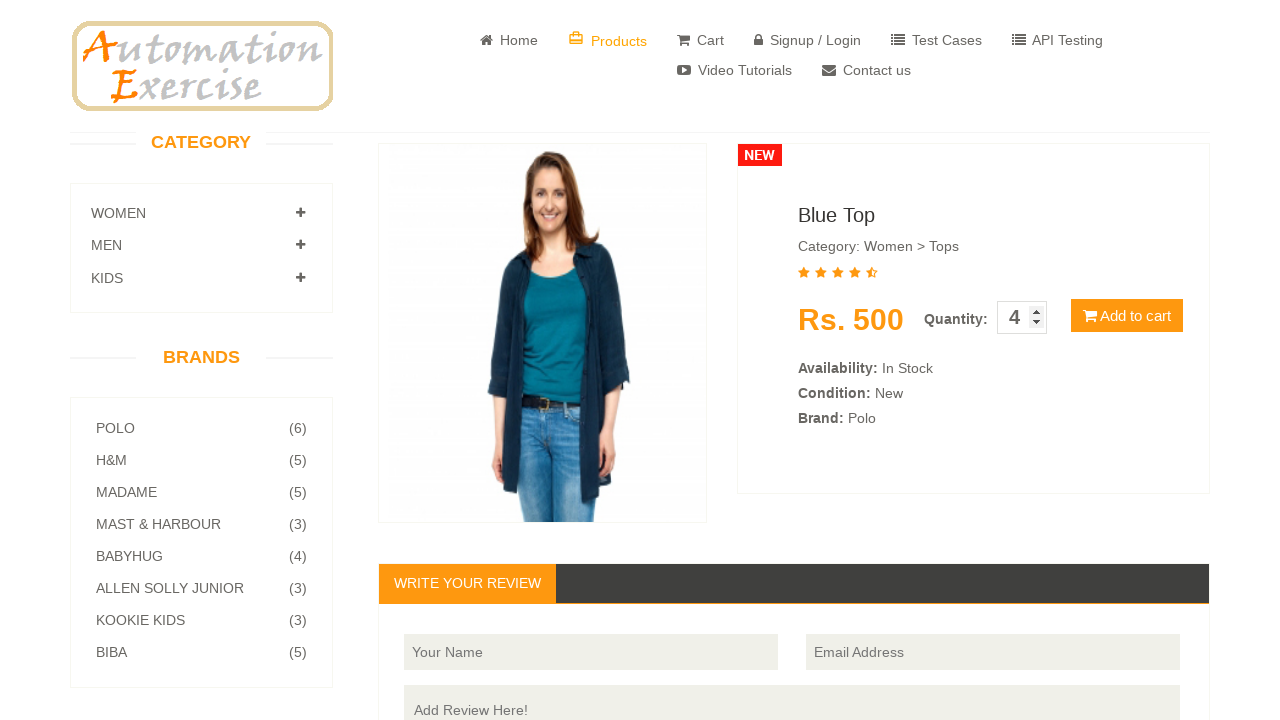

Clicked Add to Cart button at (1127, 316) on button[class="btn btn-default cart"]
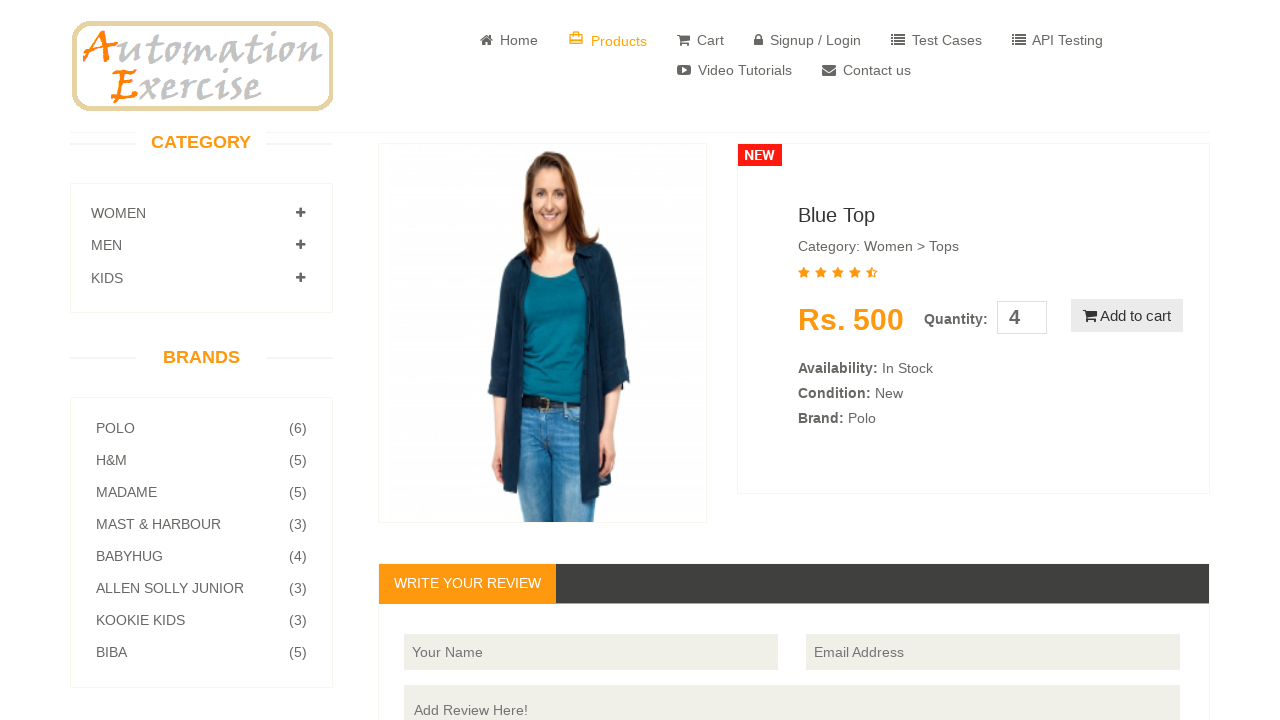

Clicked View Cart button at (640, 242) on xpath=//*[contains(text(),"View Cart")]
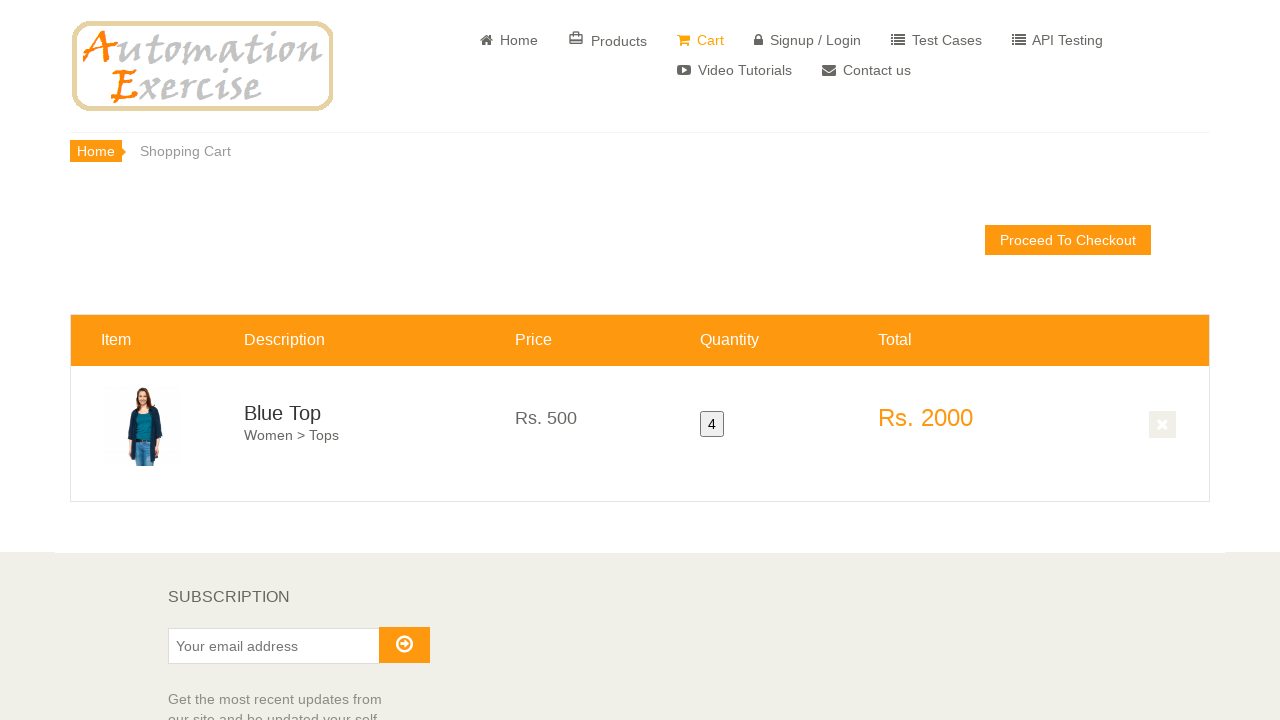

Cart page loaded
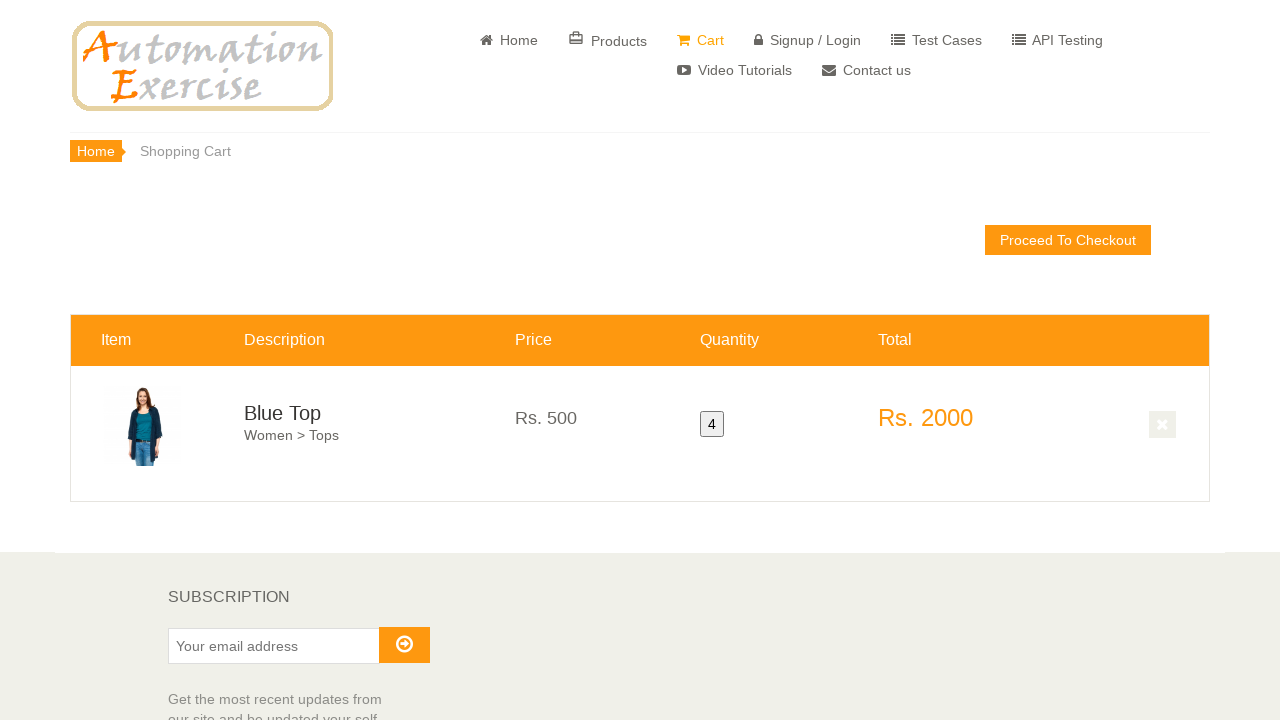

Product quantity in cart verified - quantity is 4
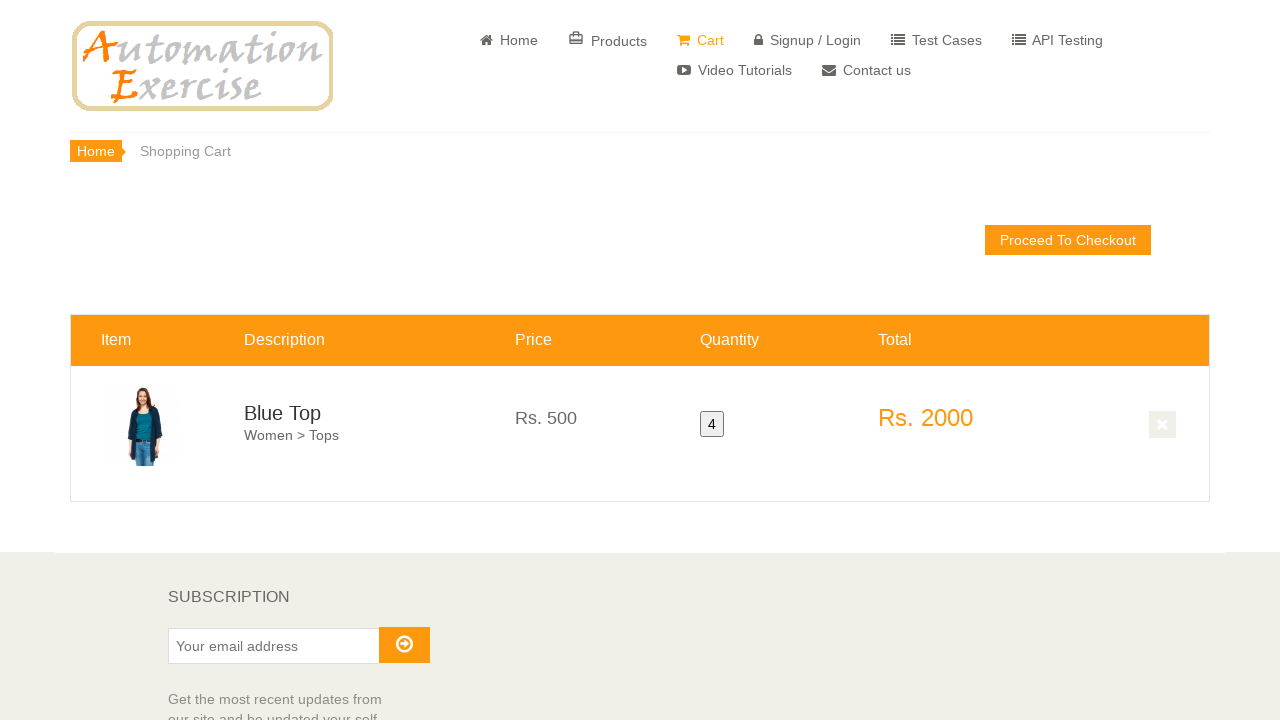

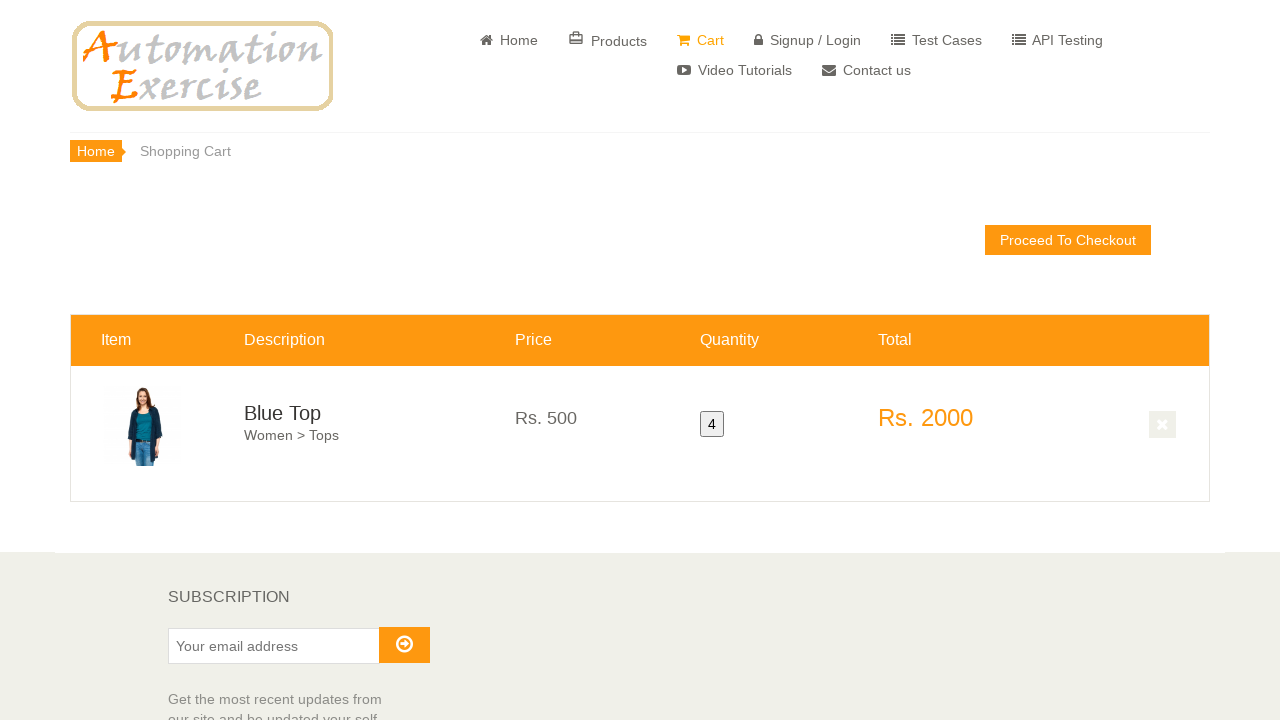